Tests the shopping cart functionality by adding a "Mastering JavaScript" book to the cart and verifying the subtotal and total prices are displayed correctly on the cart page.

Starting URL: http://practice.automationtesting.in/

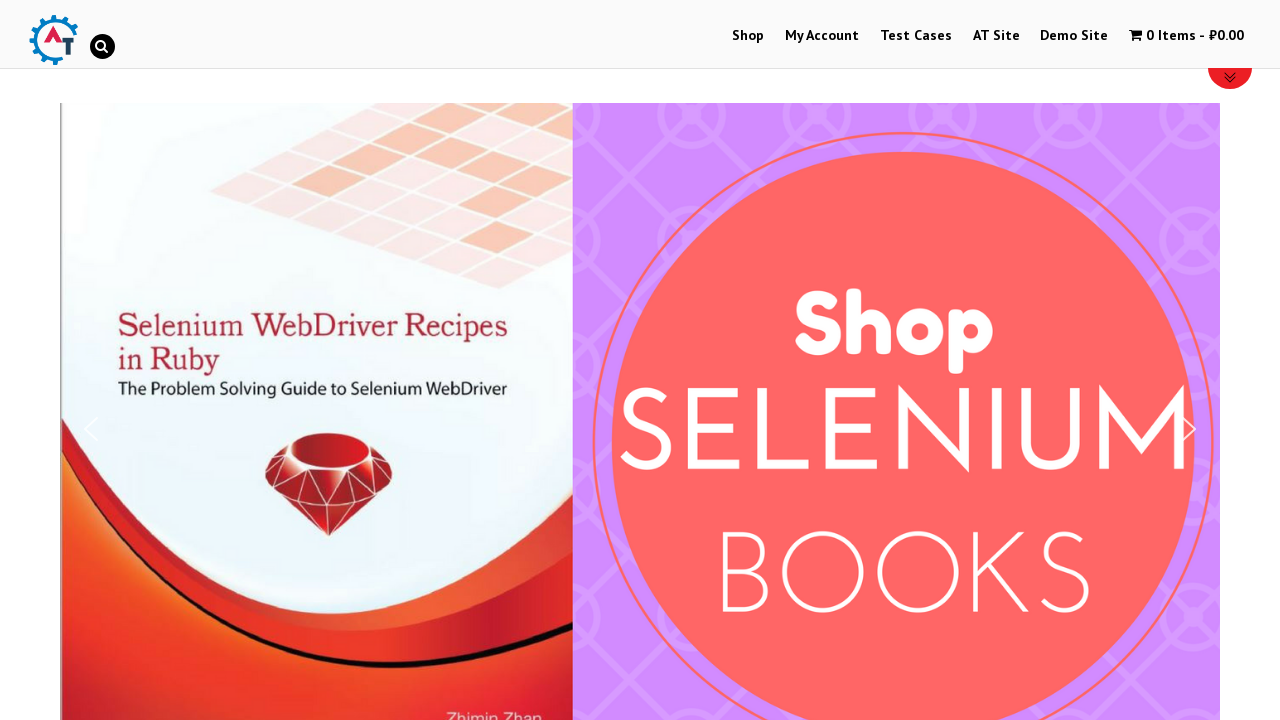

Clicked on 'Mastering JavaScript' book image at (1039, 361) on img[title='Mastering JavaScript']
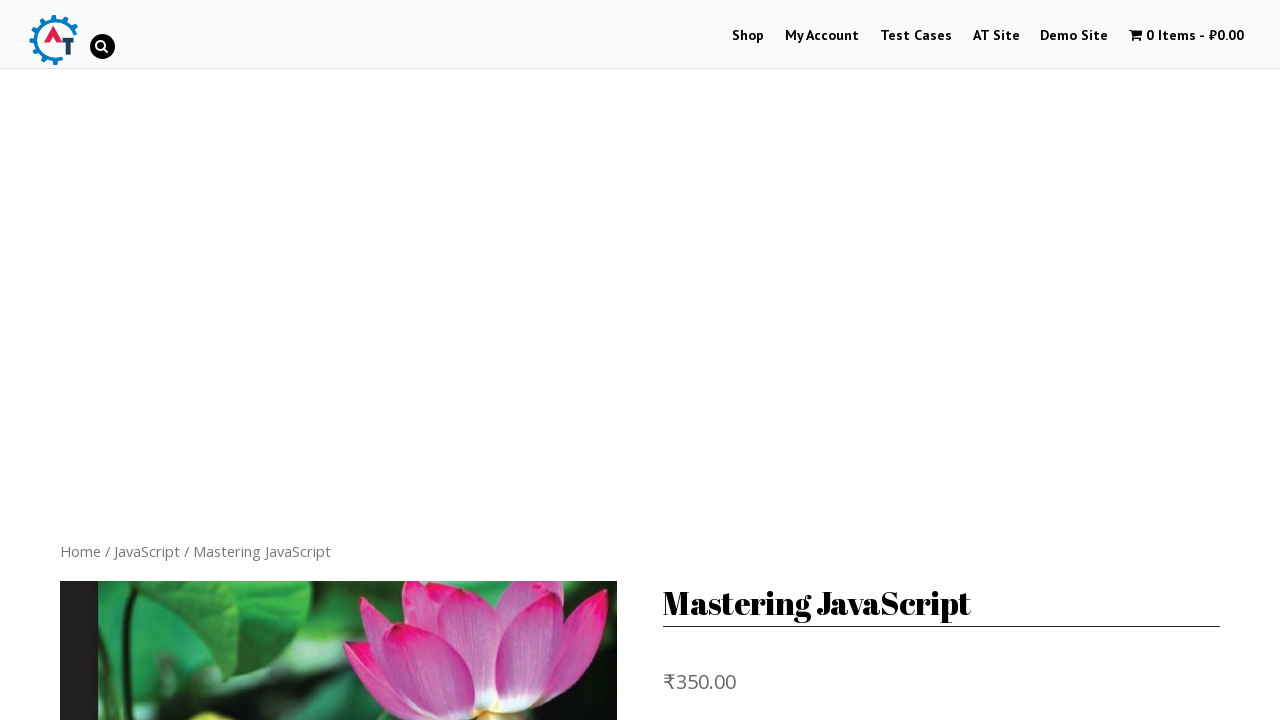

Clicked 'Add to Cart' button at (812, 361) on button.single_add_to_cart_button.button.alt
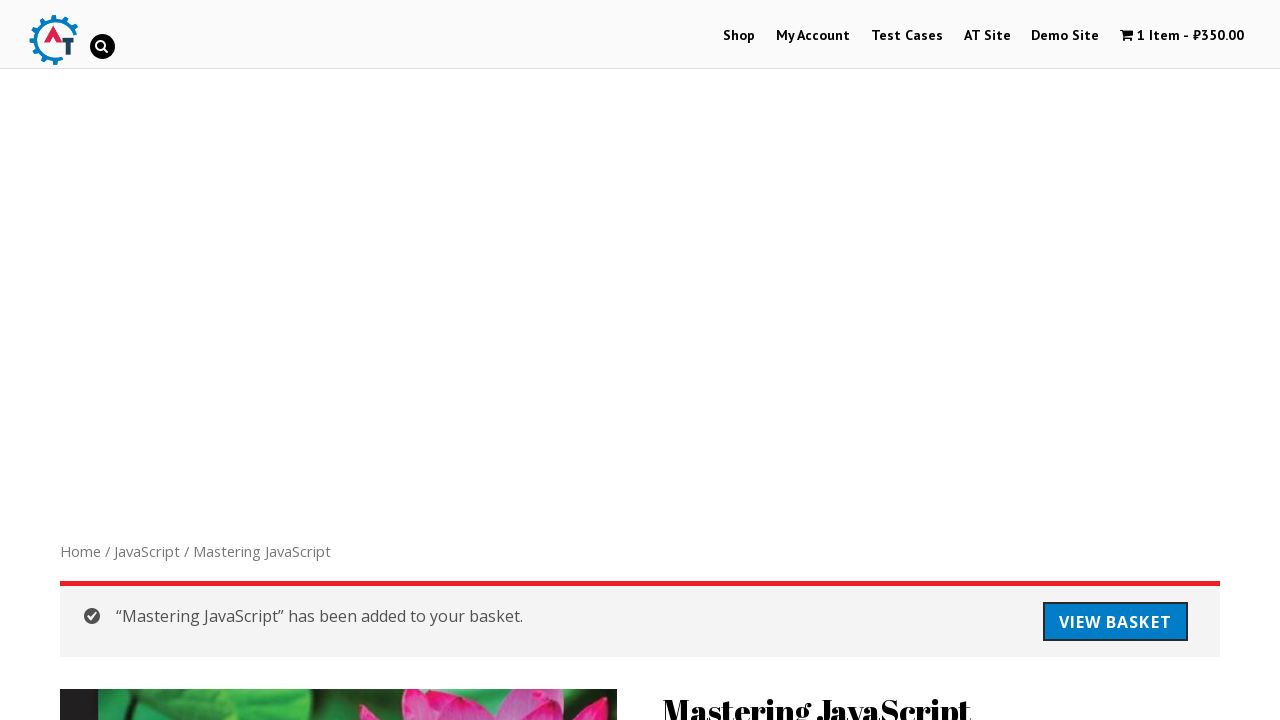

Cart updated and 'View Cart' button appeared
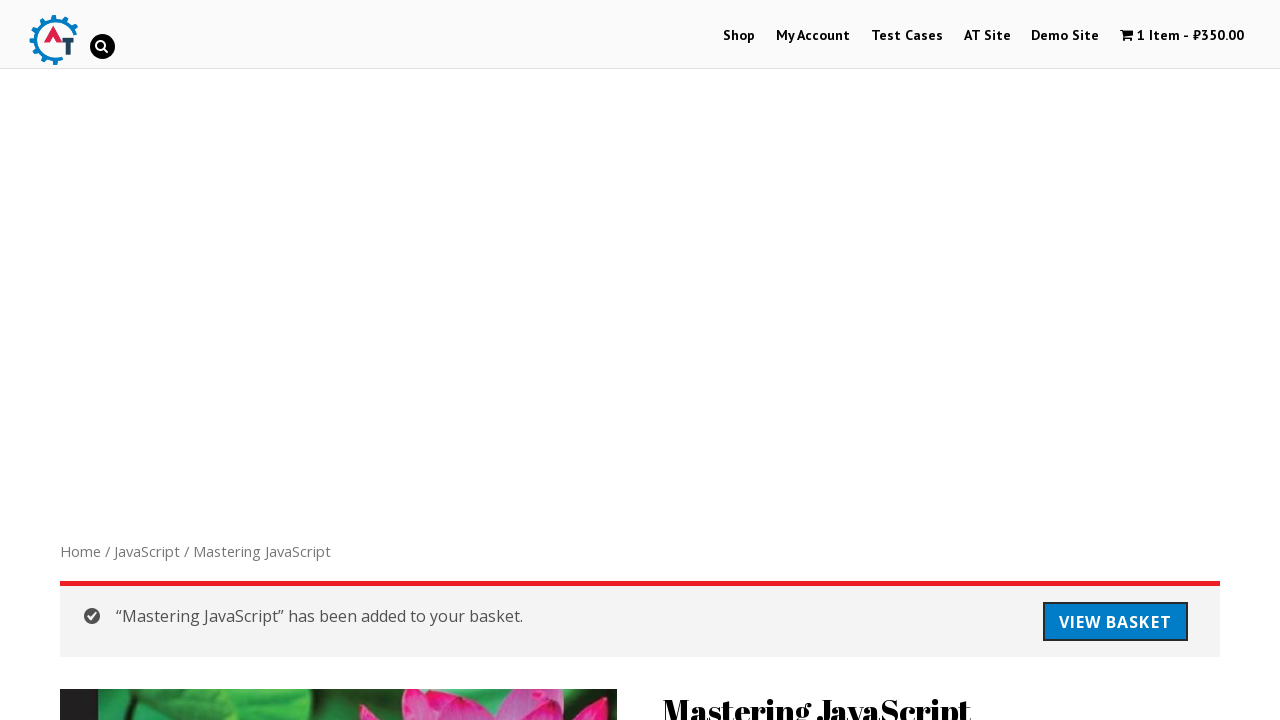

Clicked 'View Cart' button at (1115, 622) on a.button.wc-forward
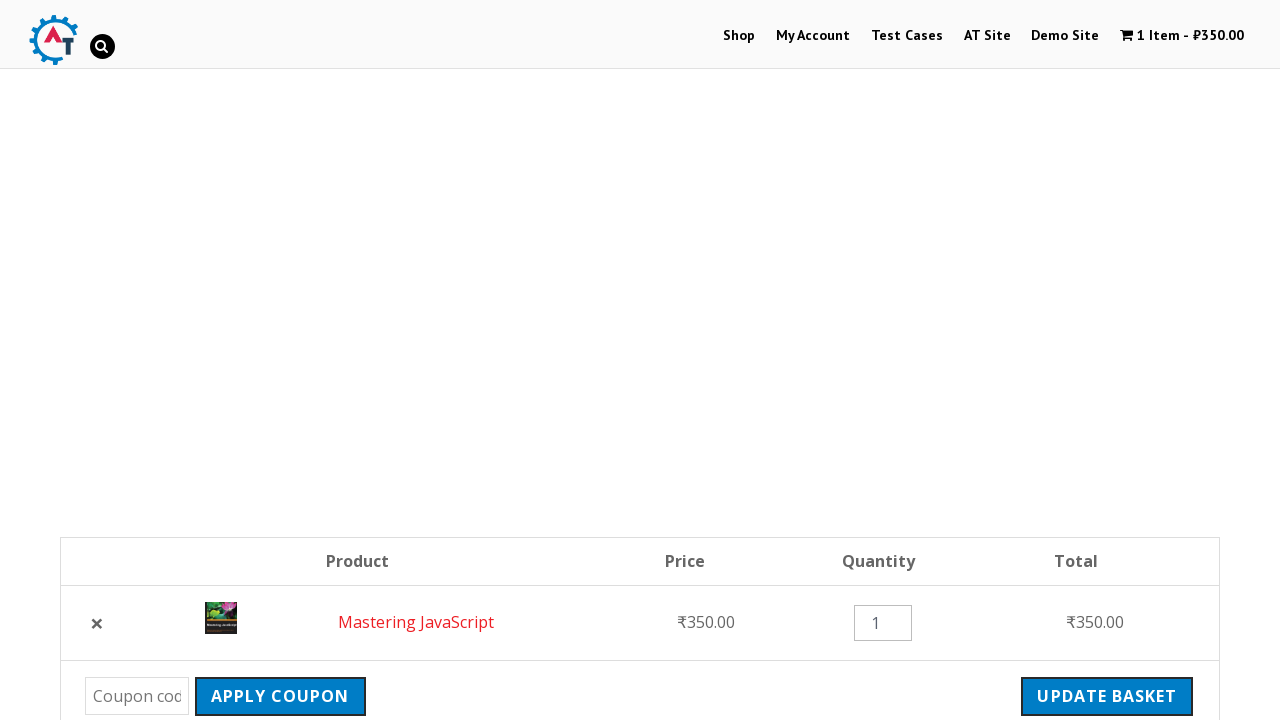

Cart table loaded
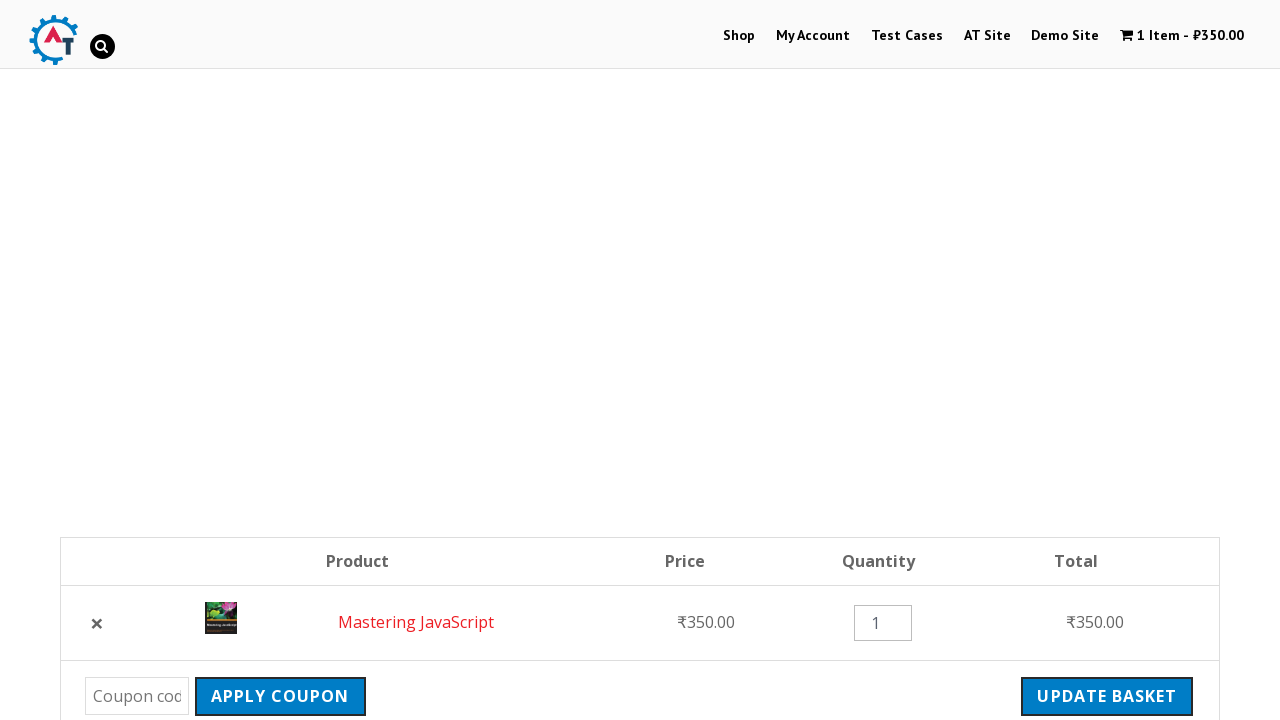

Subtotal and total prices are displayed on cart page
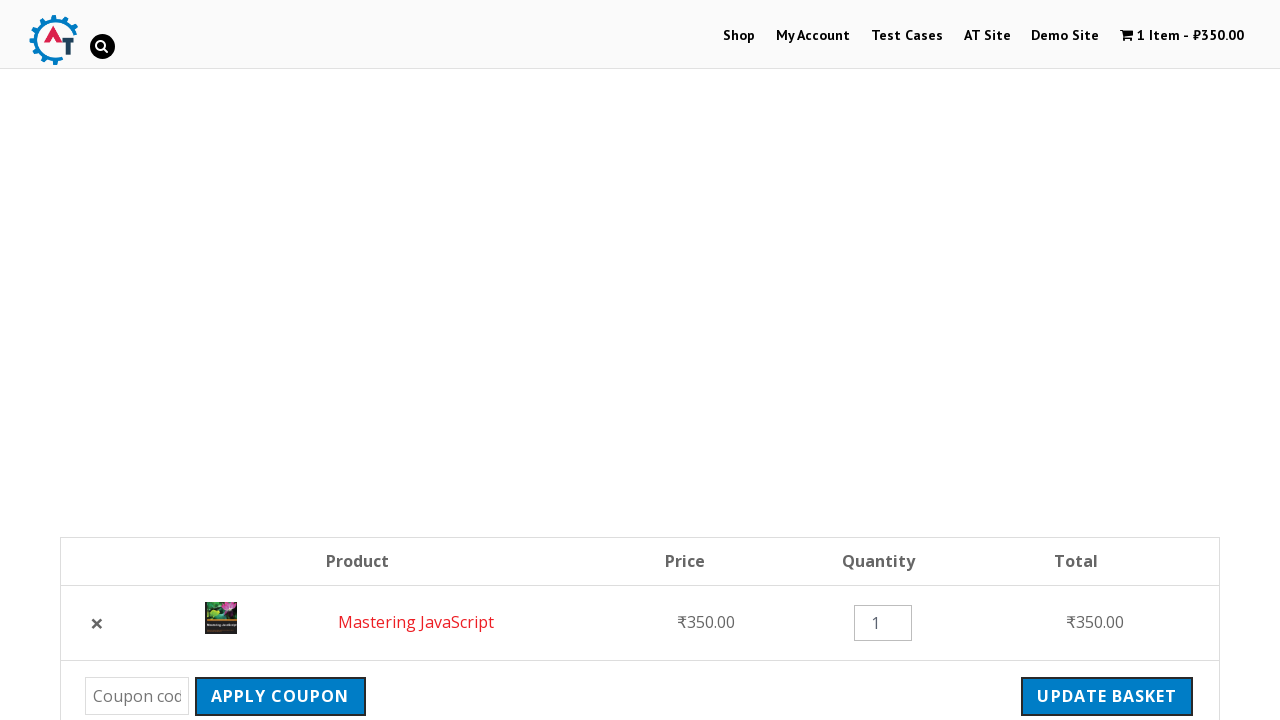

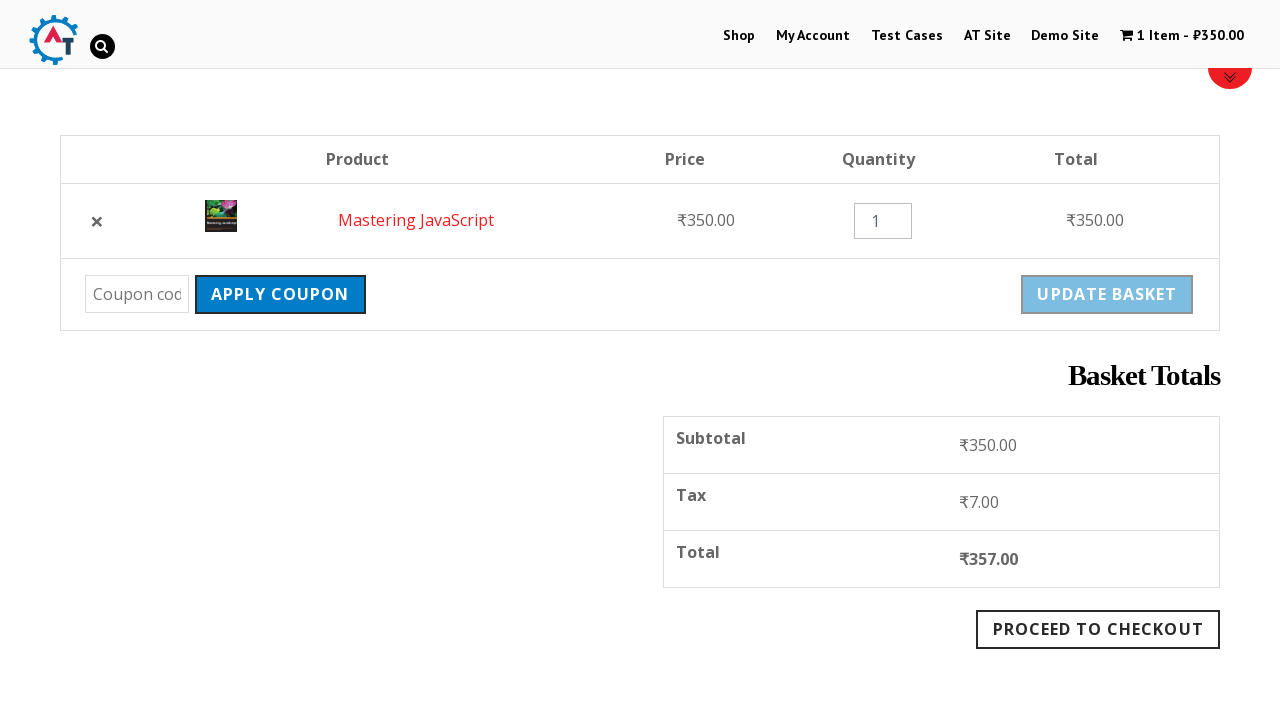